Tests handling of a JavaScript prompt dialog by clicking a button, entering text into the prompt, verifying alert text, and accepting it

Starting URL: https://v1.training-support.net/selenium/javascript-alerts

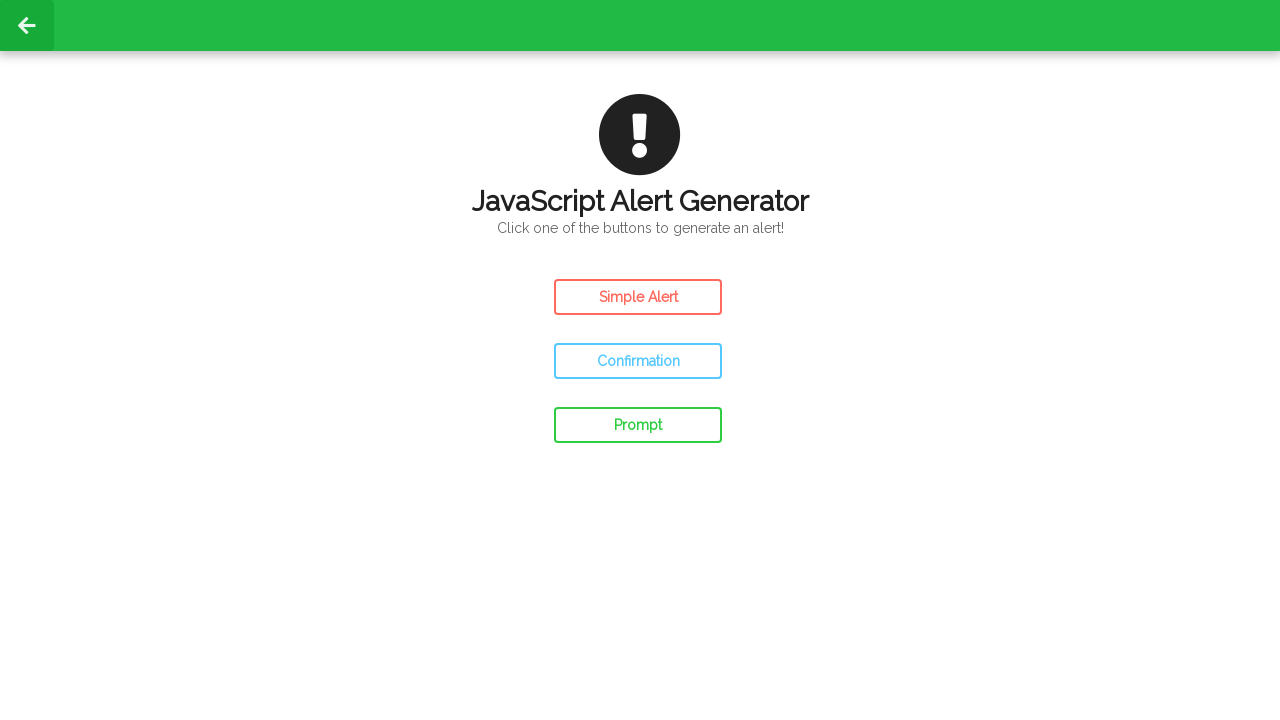

Set up dialog event listener for prompt handling
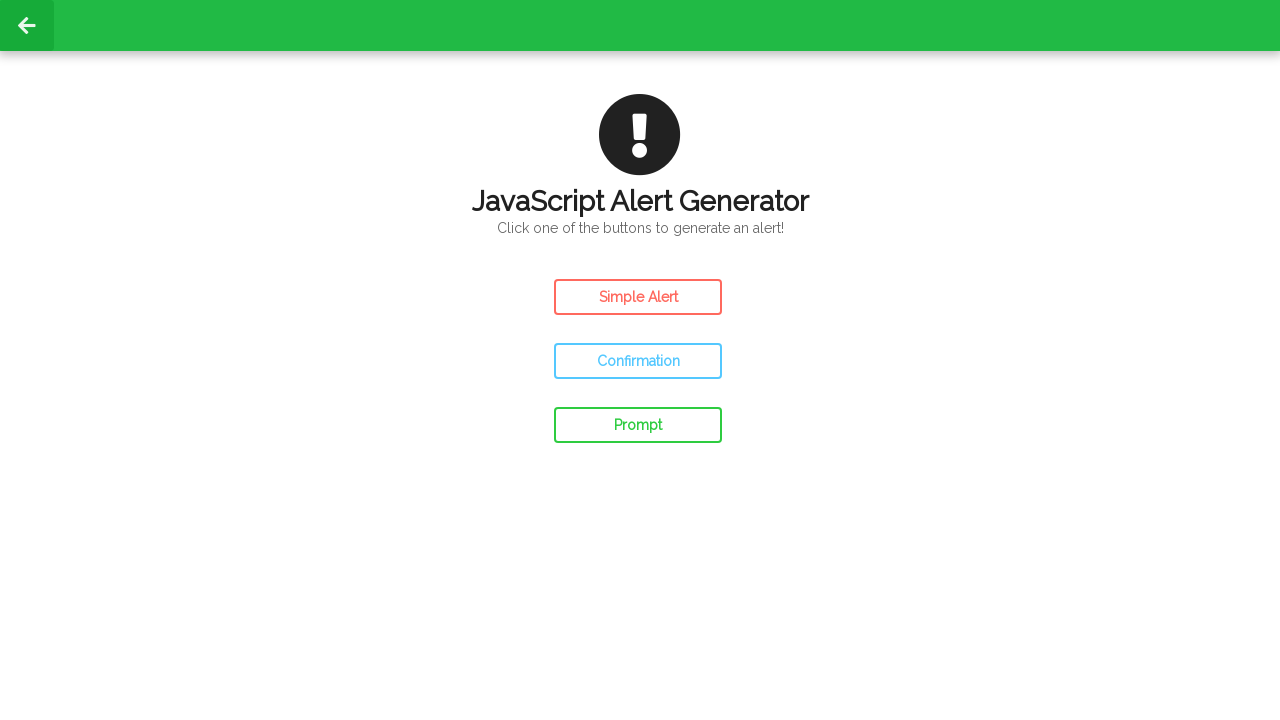

Accepted prompt dialog with text 'Awesome!' at (638, 425) on #prompt
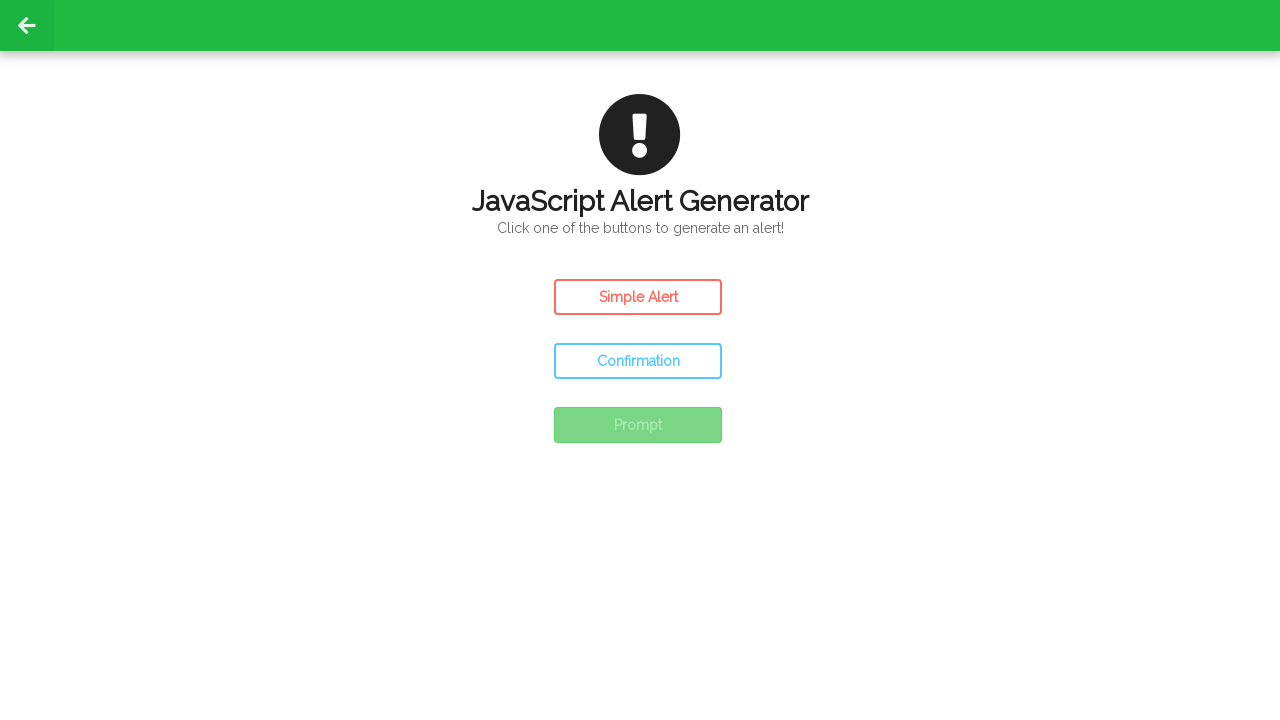

Clicked prompt button to trigger JavaScript prompt dialog
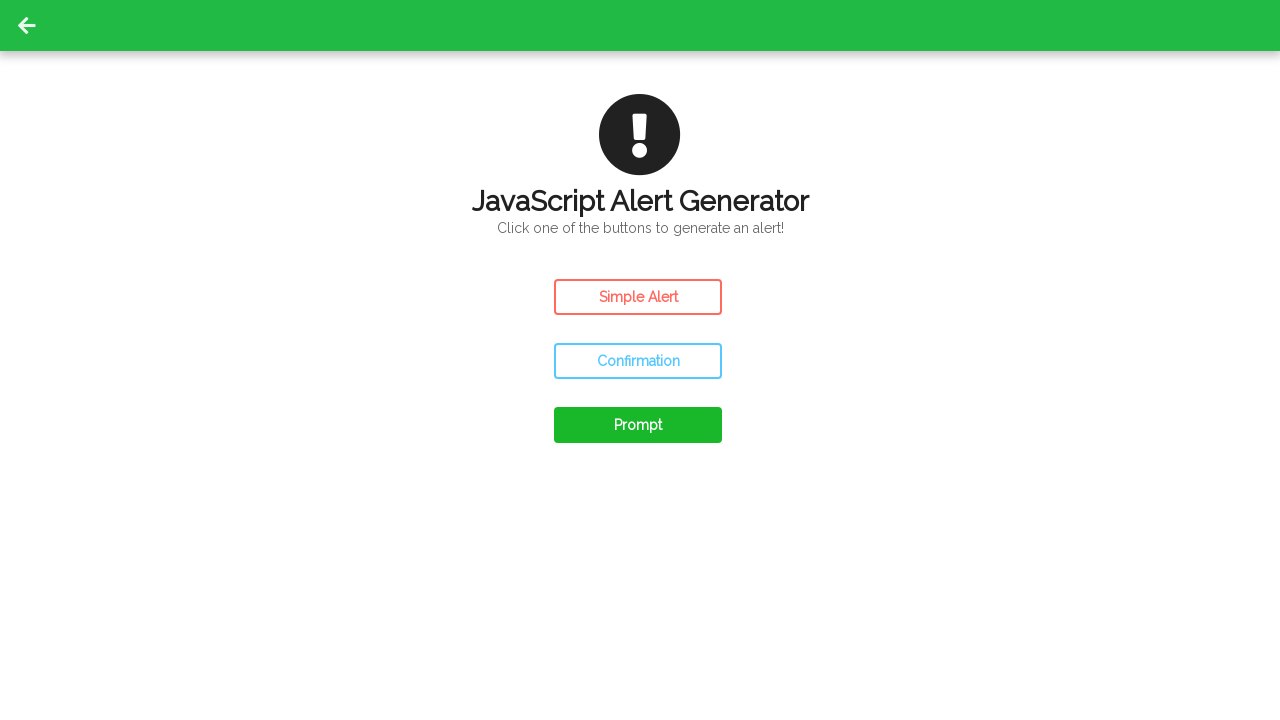

Waited 500ms for dialog handling to complete
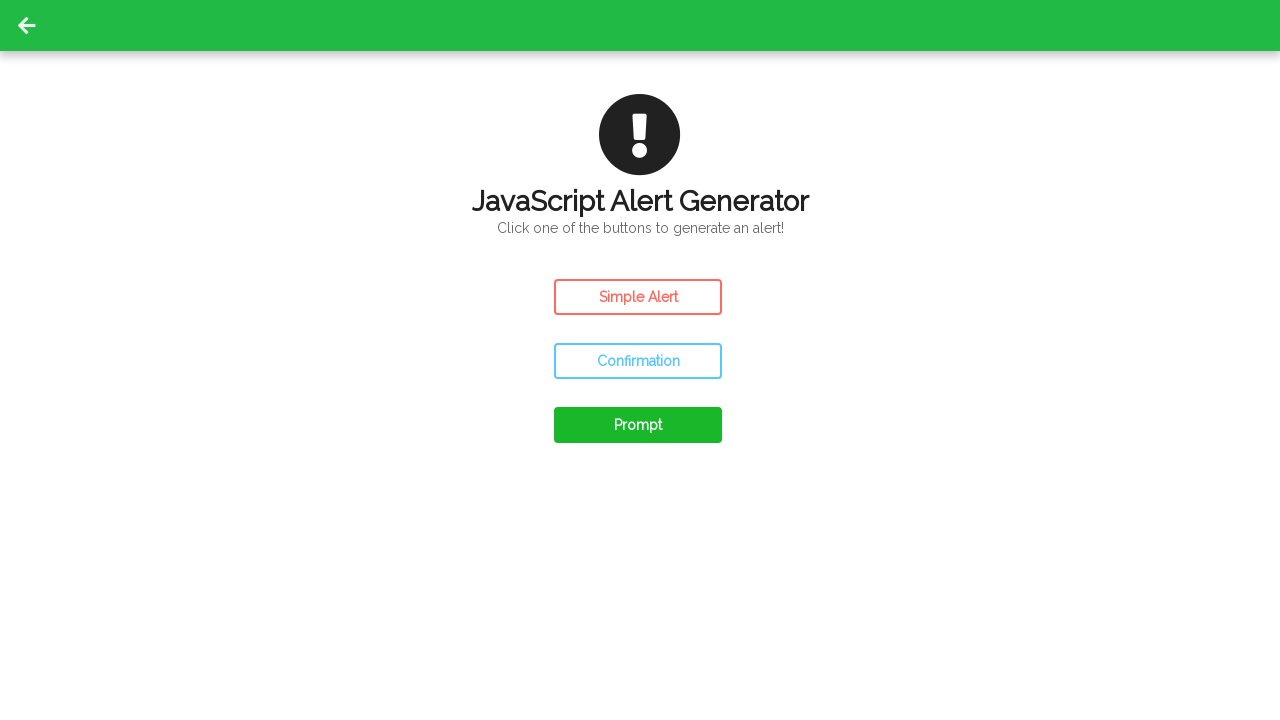

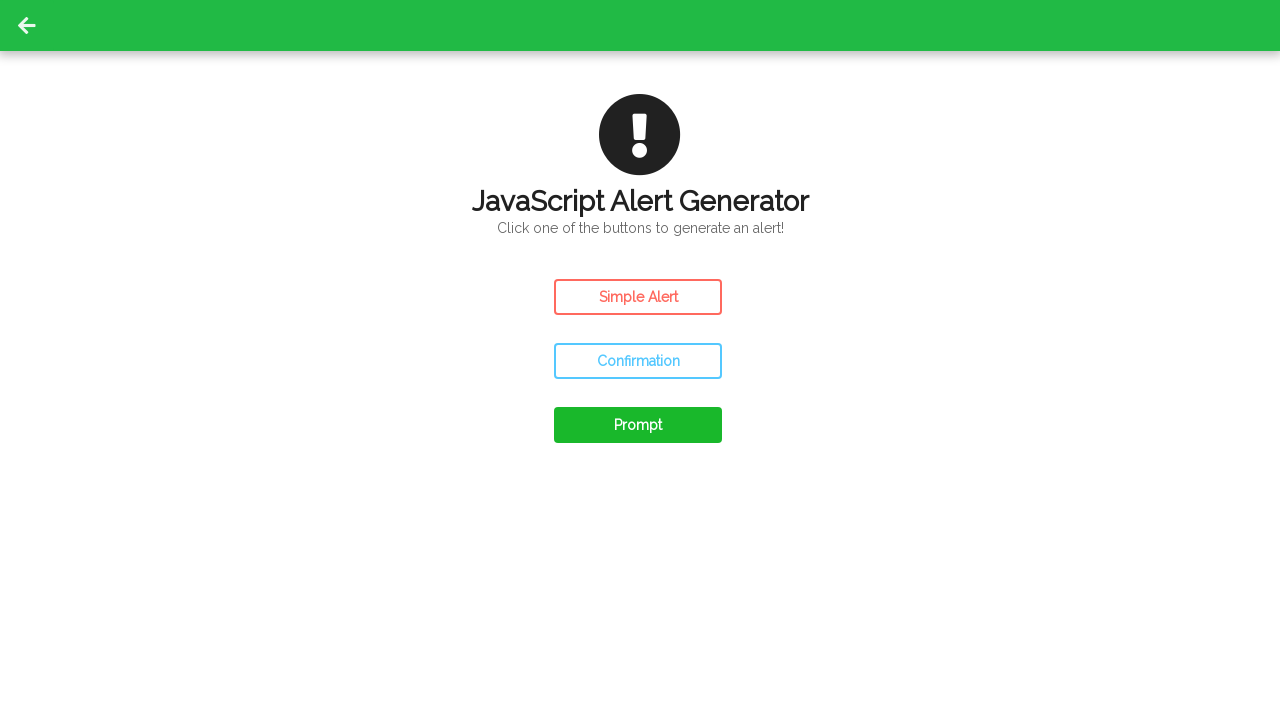